Tests window handling by clicking a link that opens a new window, then switching between windows and closing the secondary window

Starting URL: http://omayo.blogspot.com/

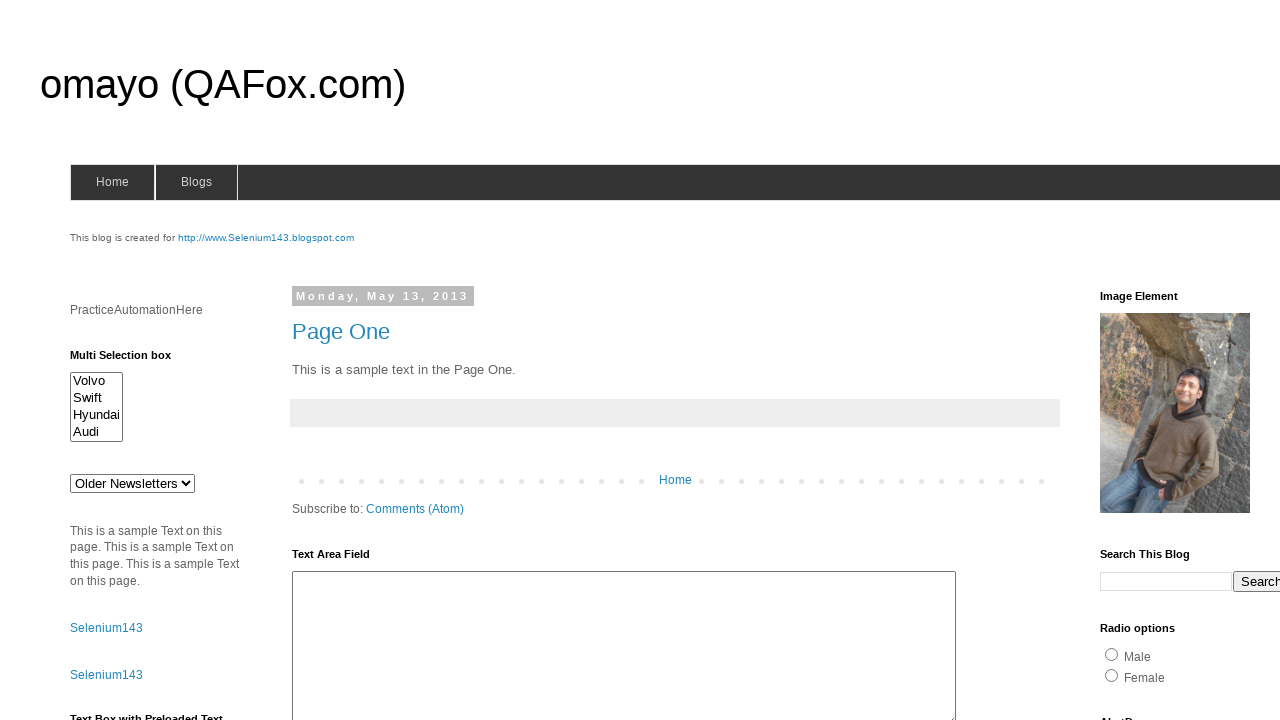

Clicked SeleniumTutorial link to open new window at (116, 360) on text=SeleniumTutorial
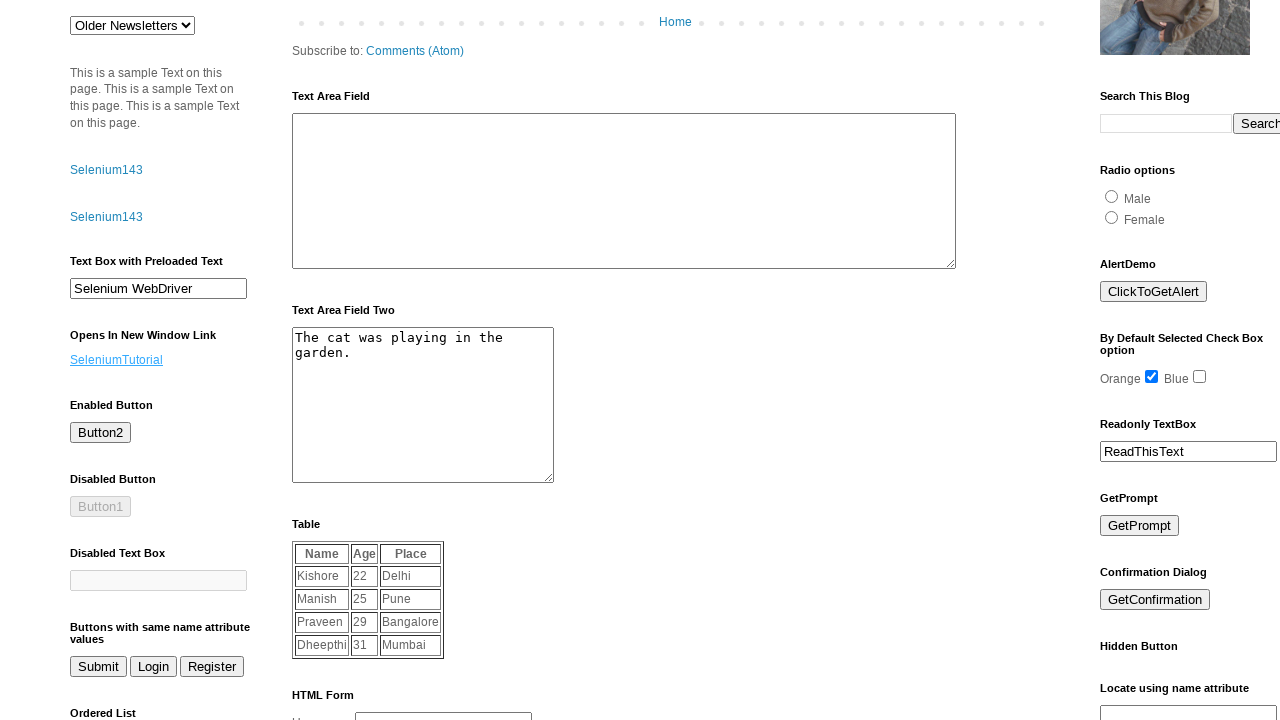

New window opened and captured
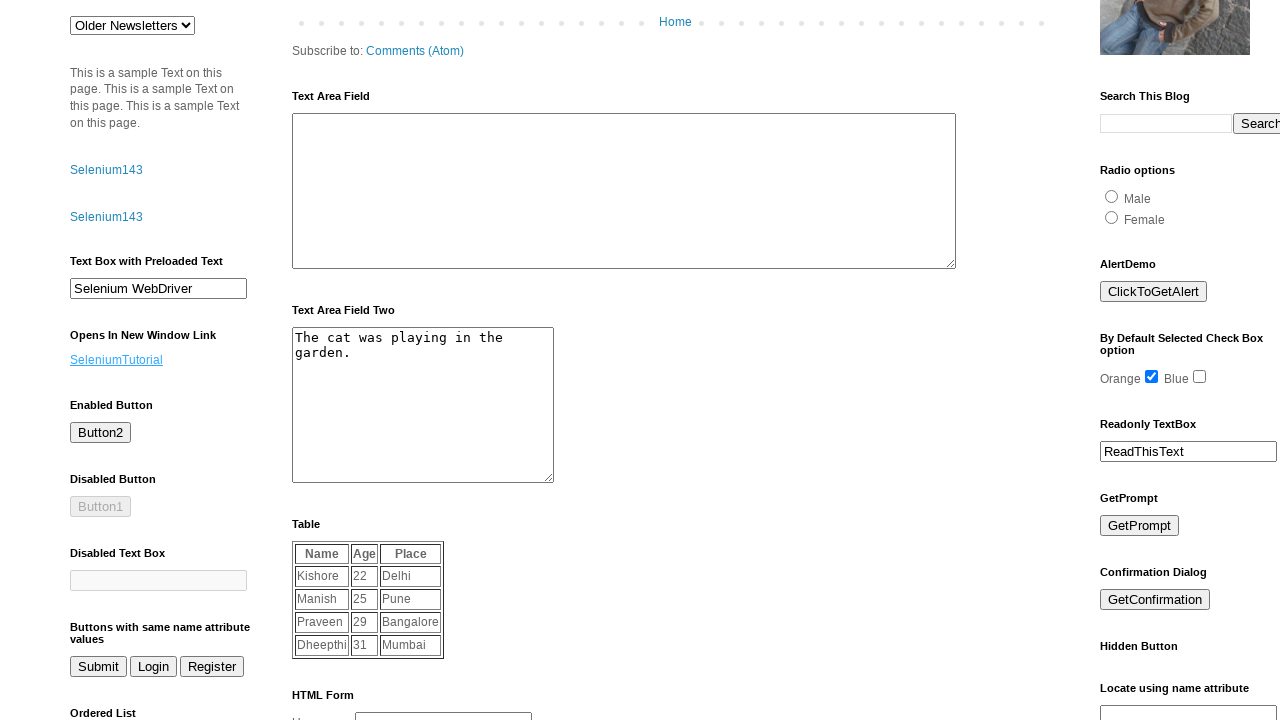

New page loaded successfully
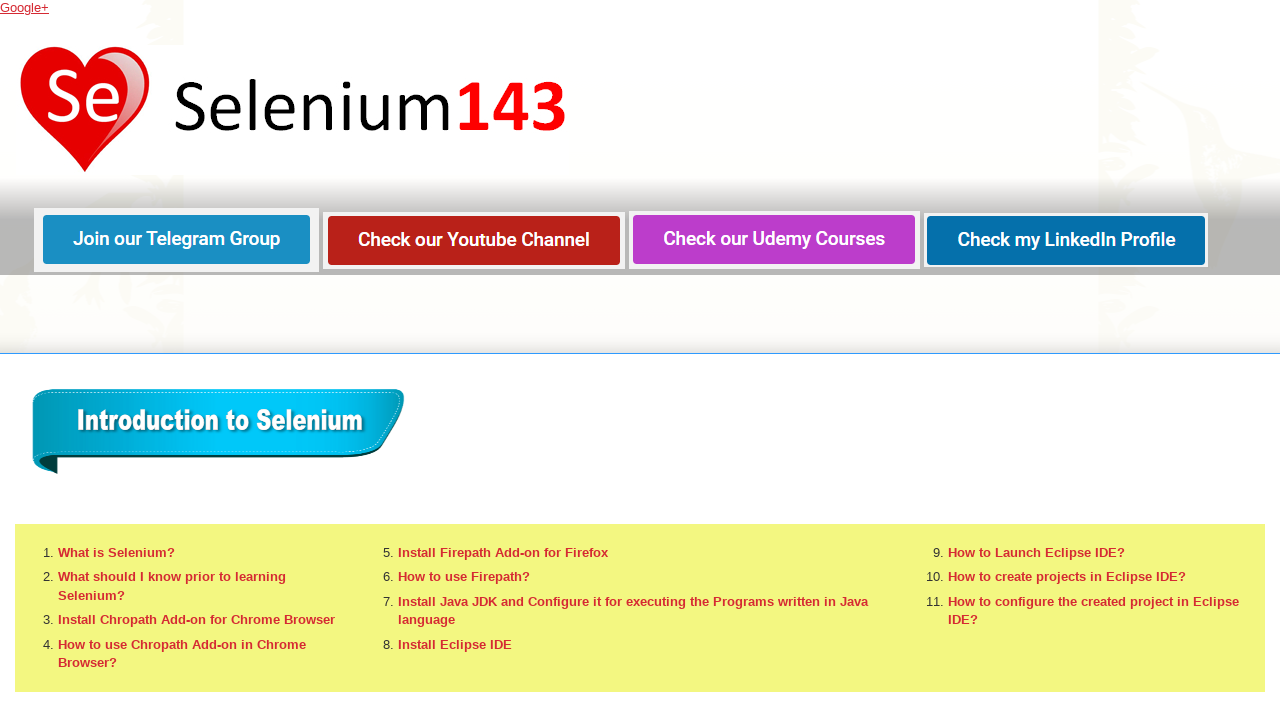

New window title verified as 'Selenium143' and closed
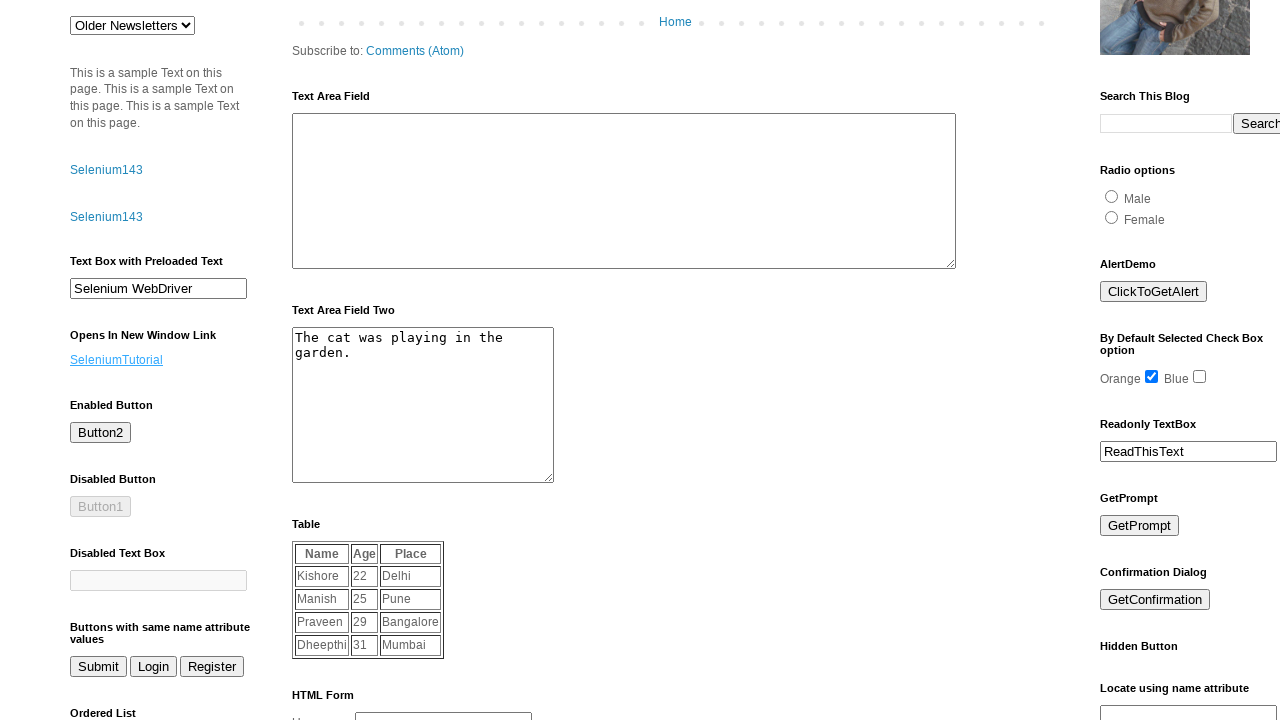

Switched back to original window
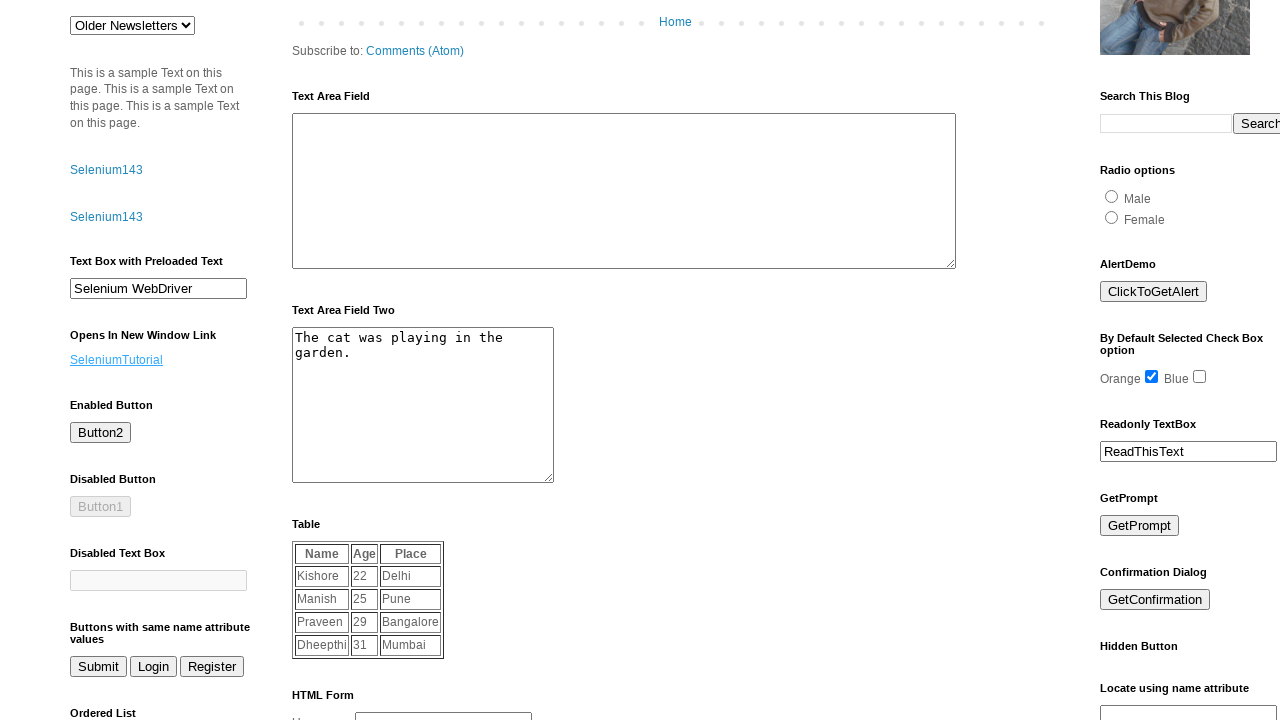

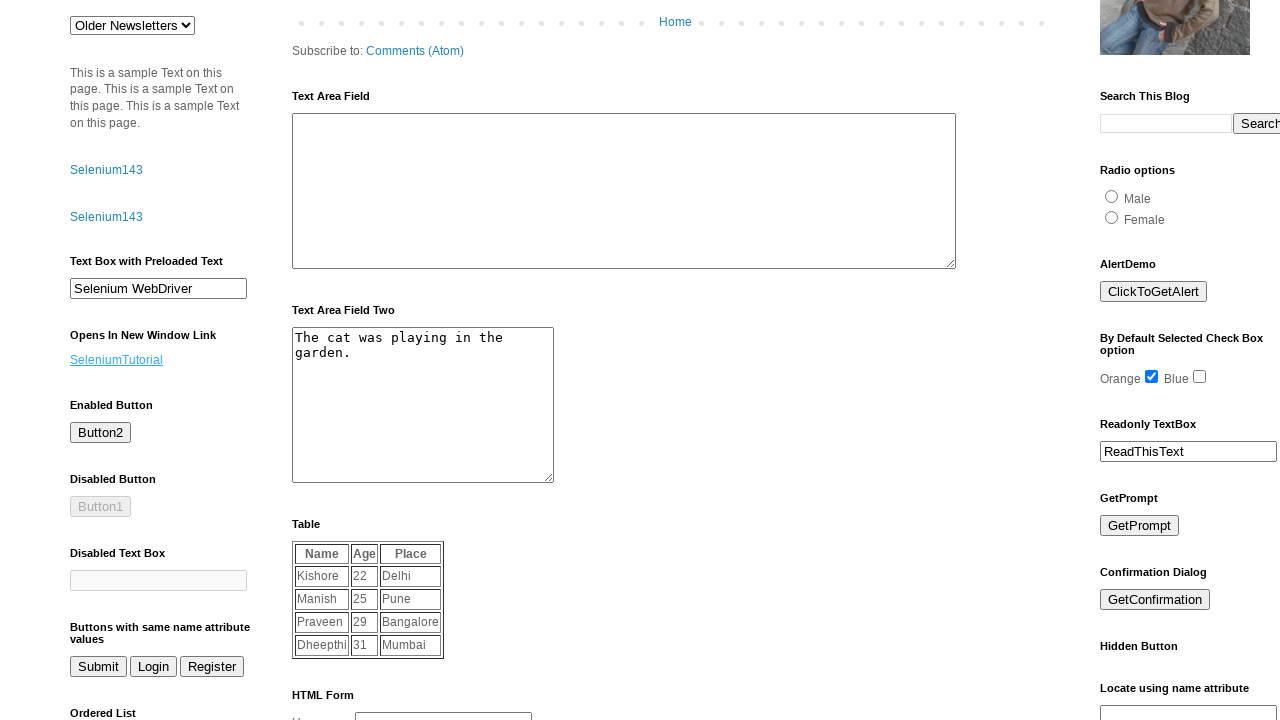